Tests clicking a confirm popup button, accepting it, and verifying the confirmation message

Starting URL: https://kristinek.github.io/site/examples/alerts_popups

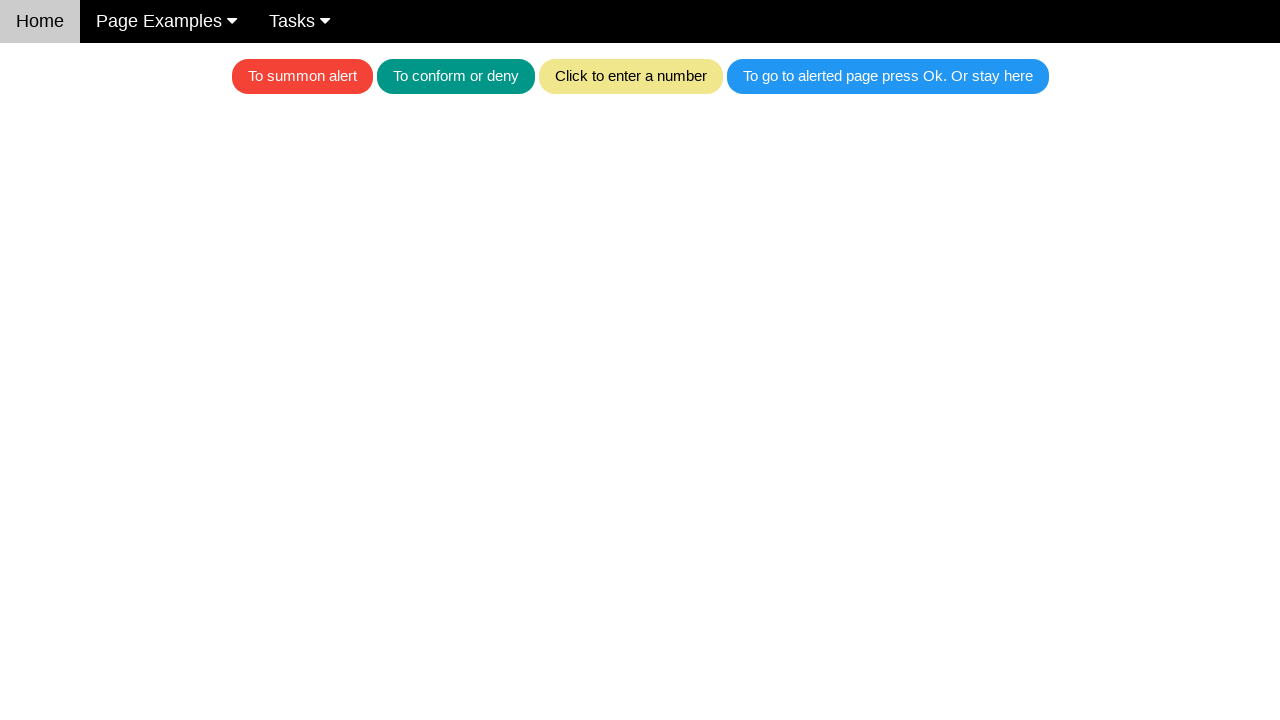

Set up dialog handler to accept confirm popups
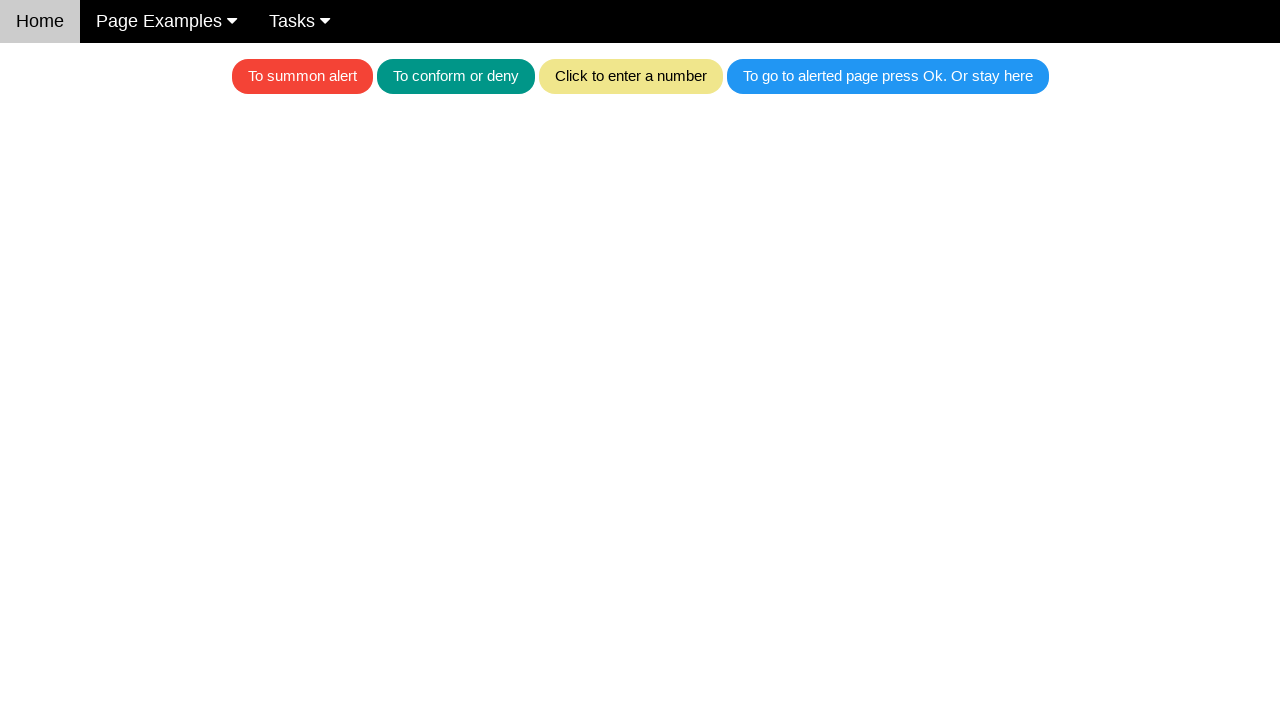

Clicked teal button to trigger confirm popup at (456, 76) on .w3-teal
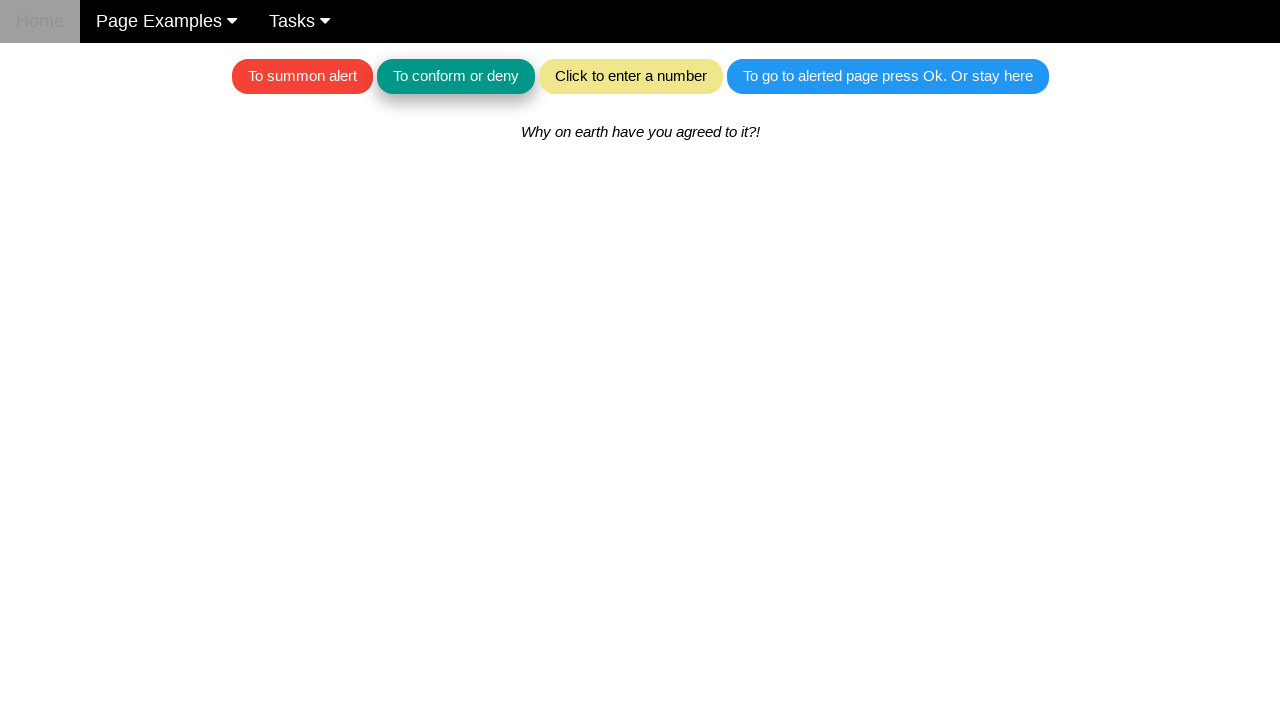

Waited 500ms for dialog handling to complete
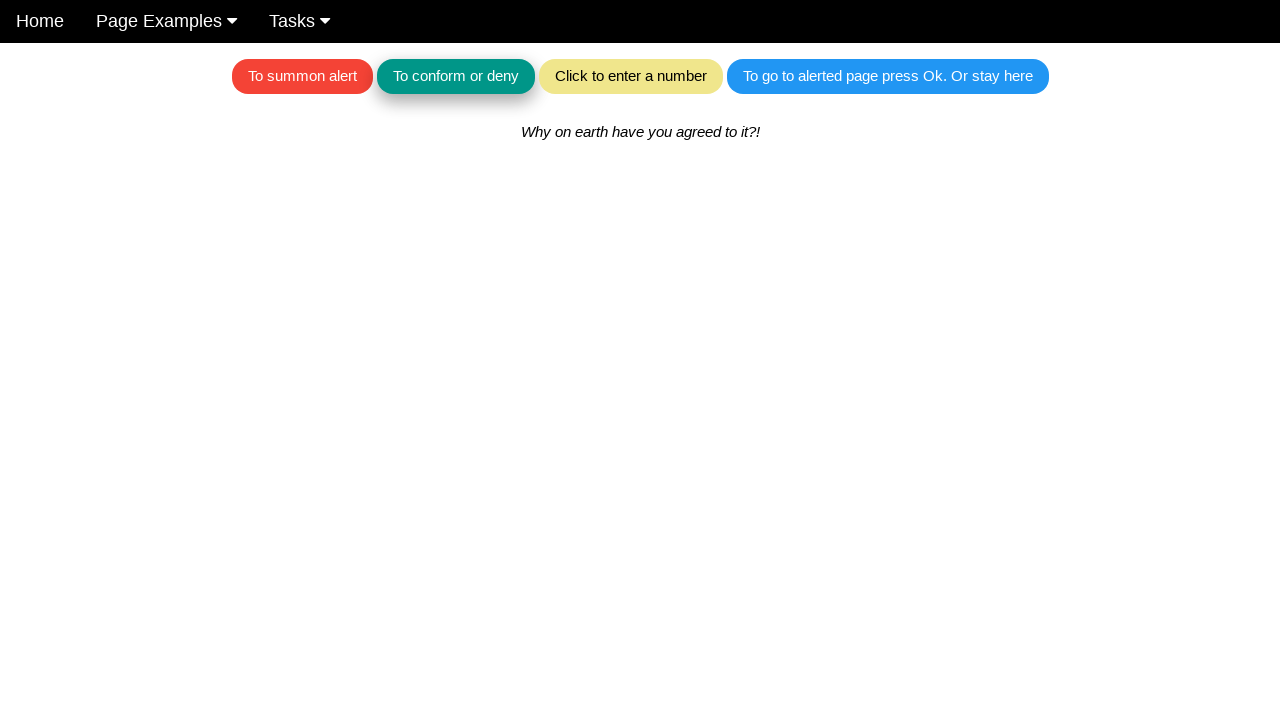

Retrieved confirmation message text
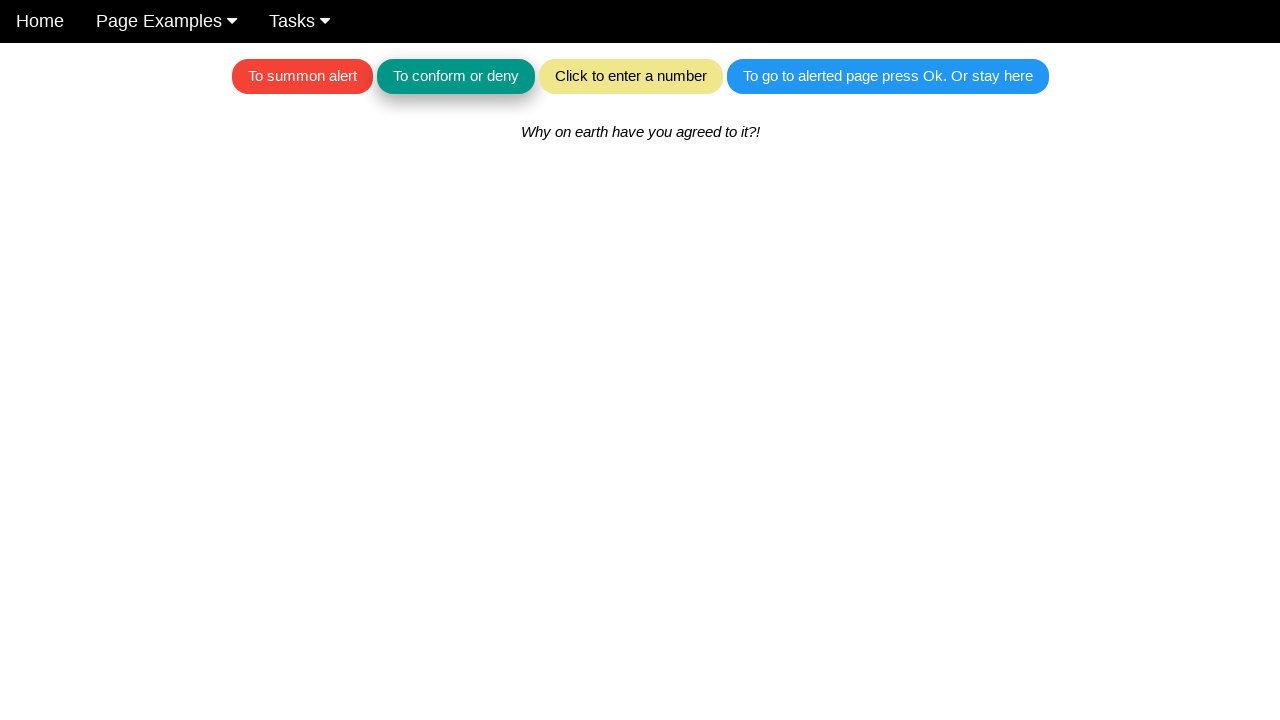

Verified confirmation message is correct
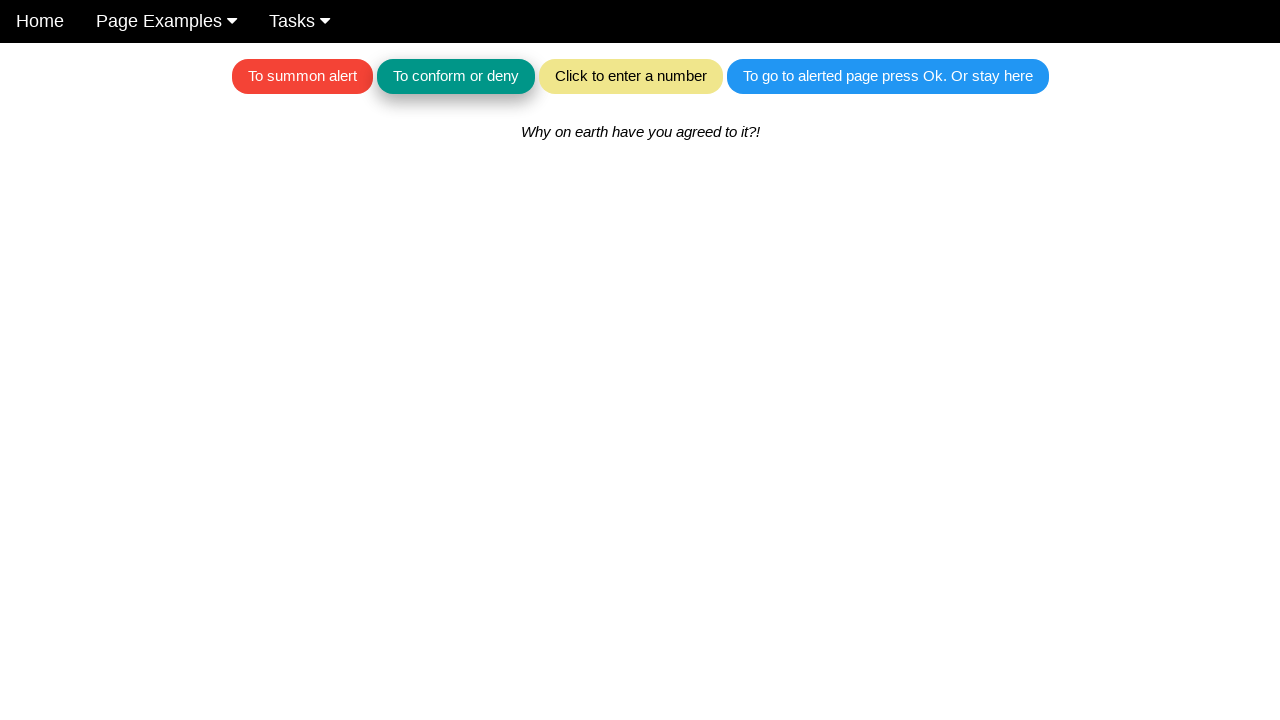

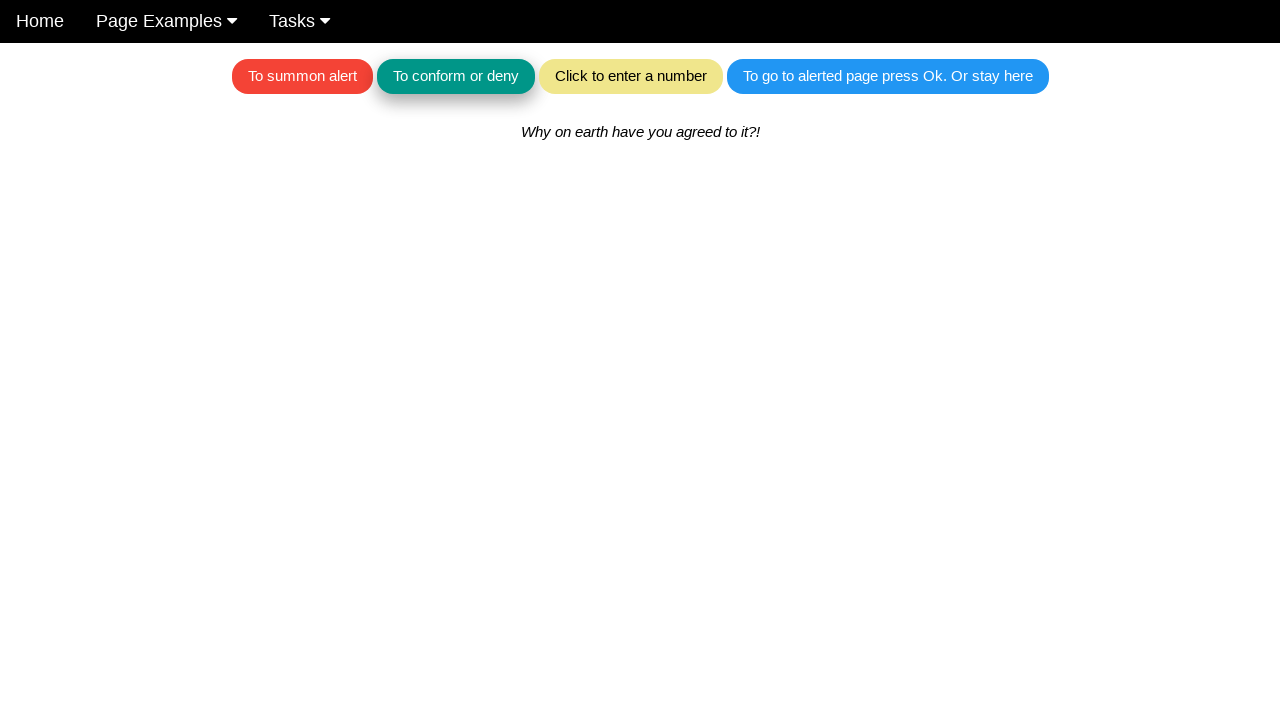